Tests that the Clear completed button displays the correct text when items are completed

Starting URL: https://demo.playwright.dev/todomvc

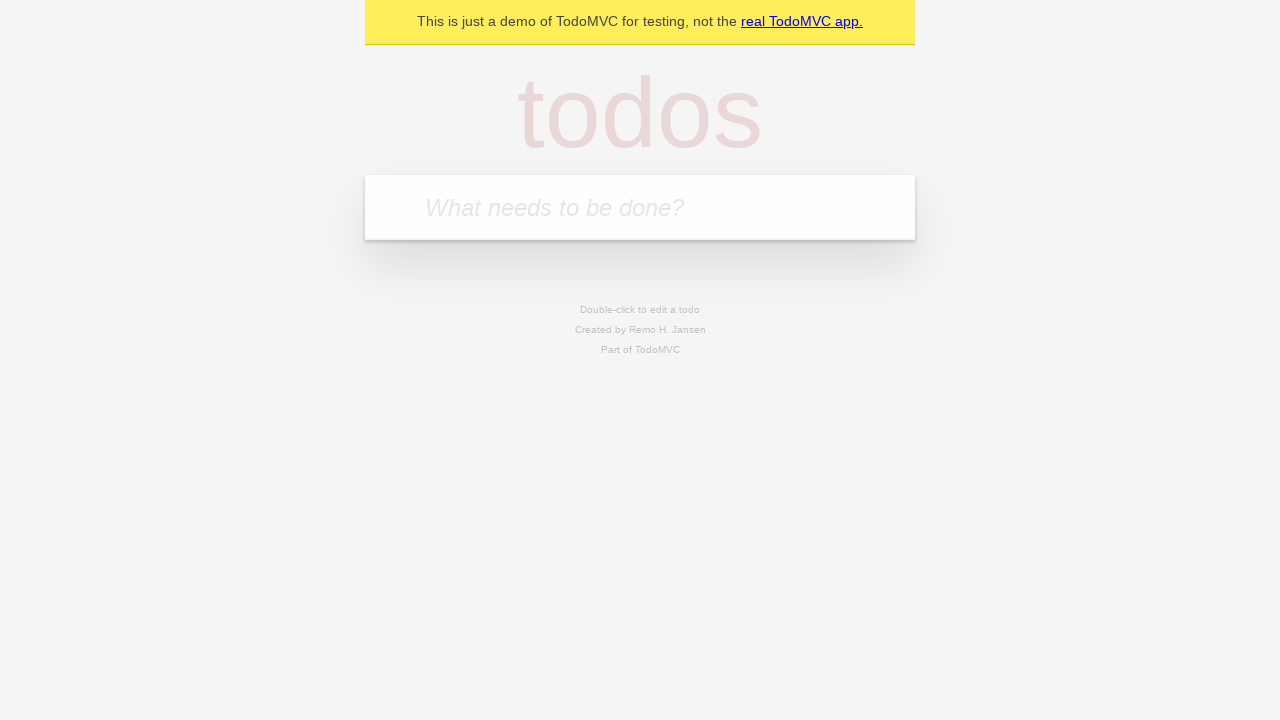

Filled todo input with 'buy some cheese' on internal:attr=[placeholder="What needs to be done?"i]
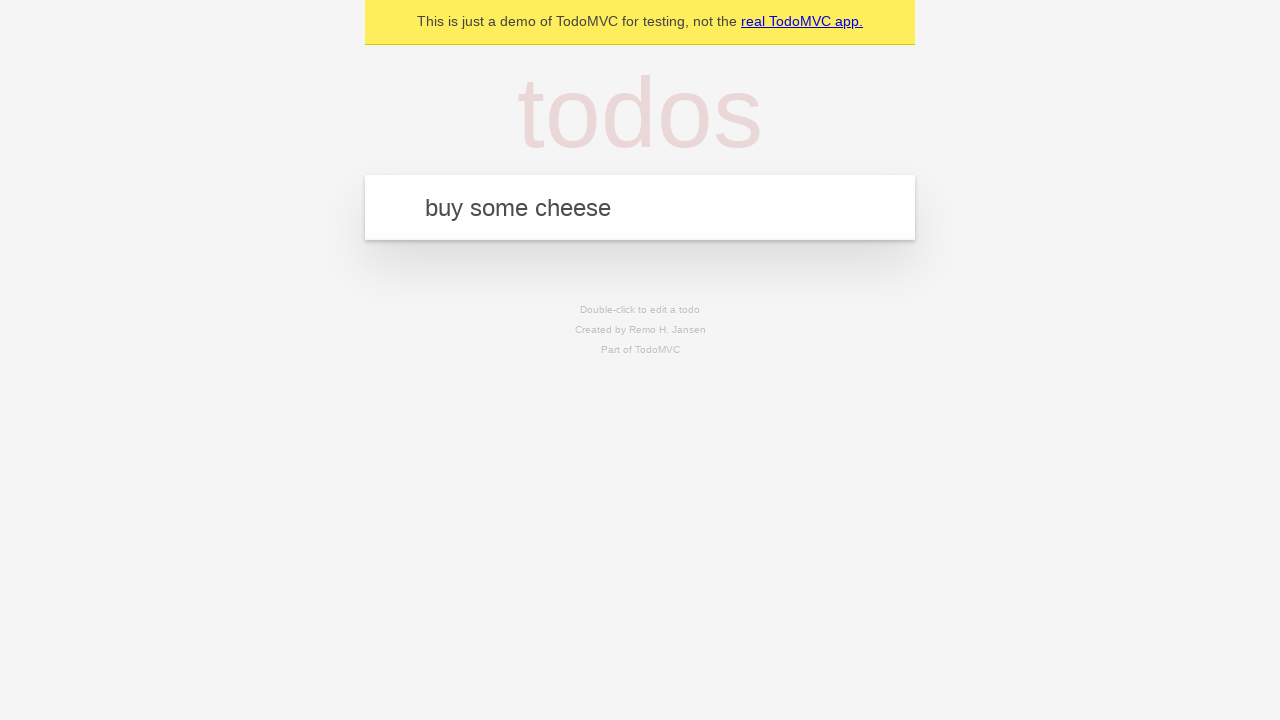

Pressed Enter to add first todo item on internal:attr=[placeholder="What needs to be done?"i]
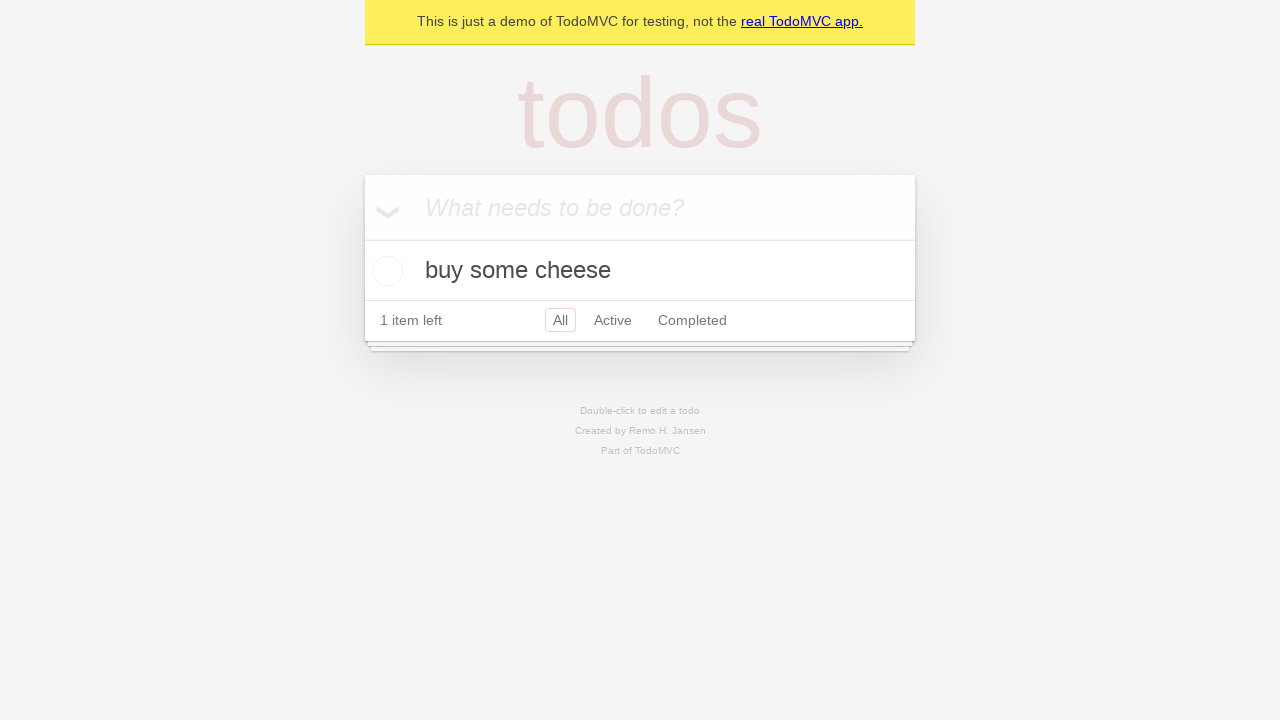

Filled todo input with 'feed the cat' on internal:attr=[placeholder="What needs to be done?"i]
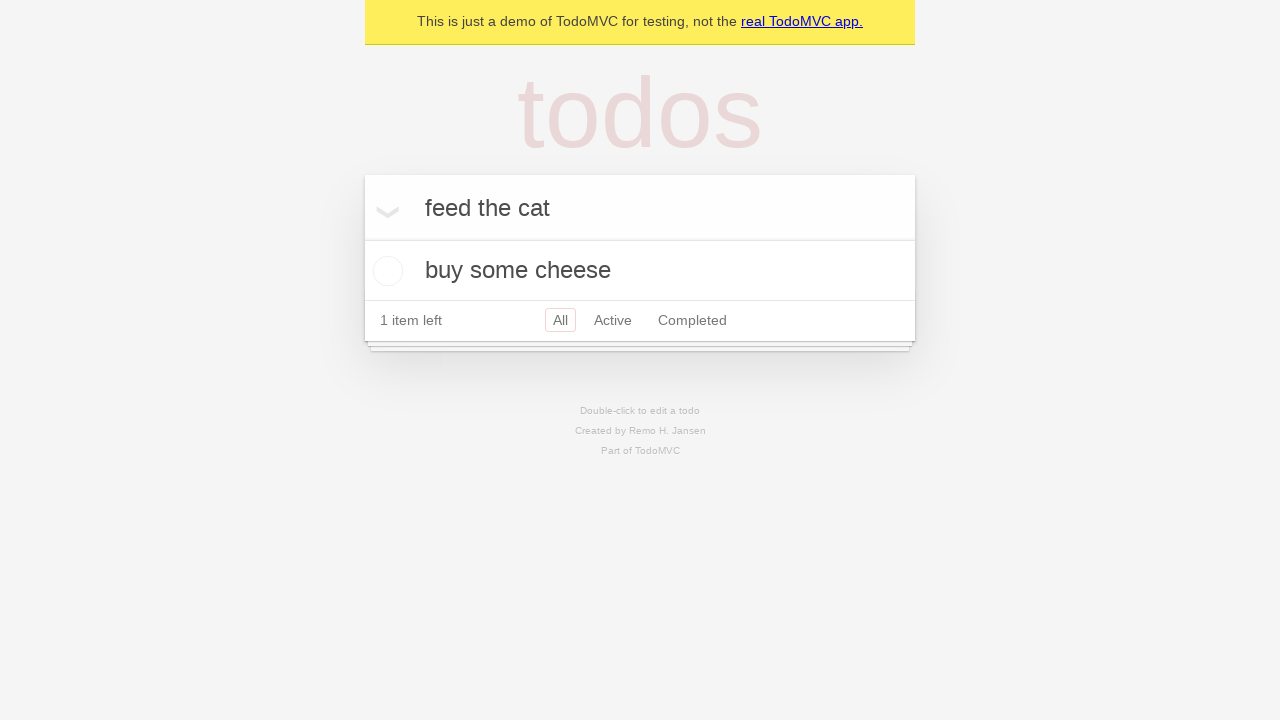

Pressed Enter to add second todo item on internal:attr=[placeholder="What needs to be done?"i]
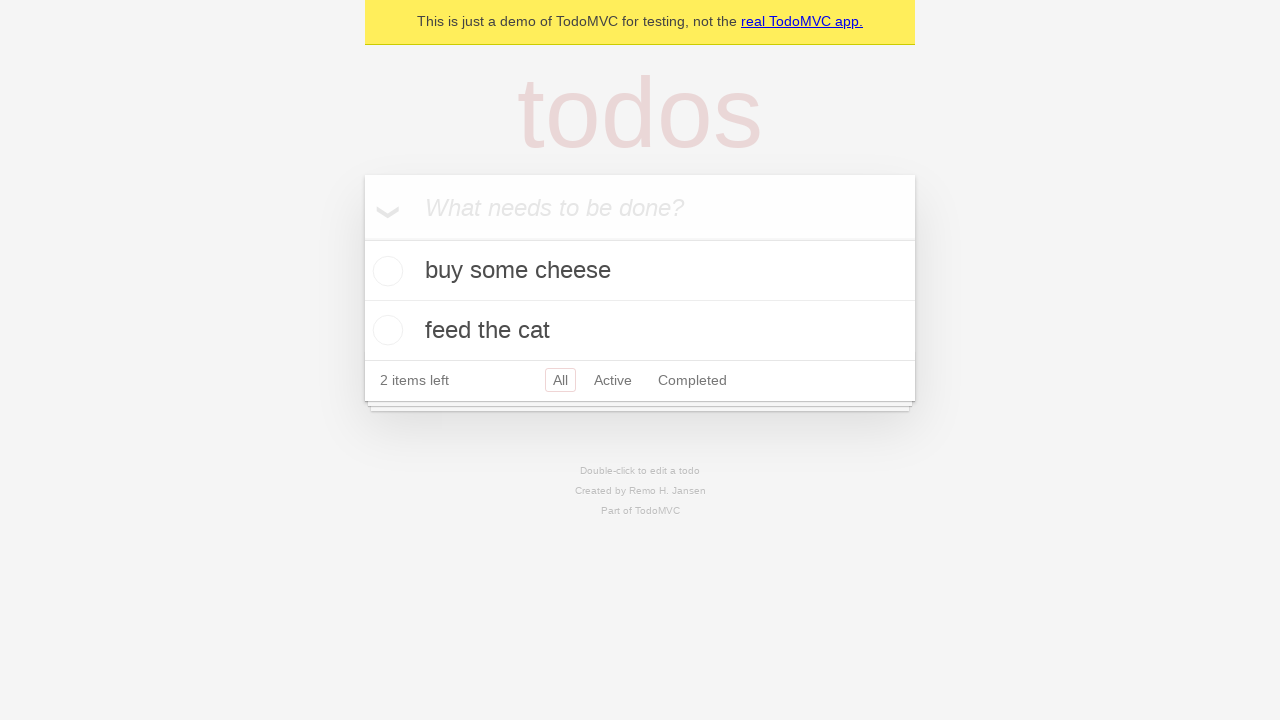

Filled todo input with 'book a doctors appointment' on internal:attr=[placeholder="What needs to be done?"i]
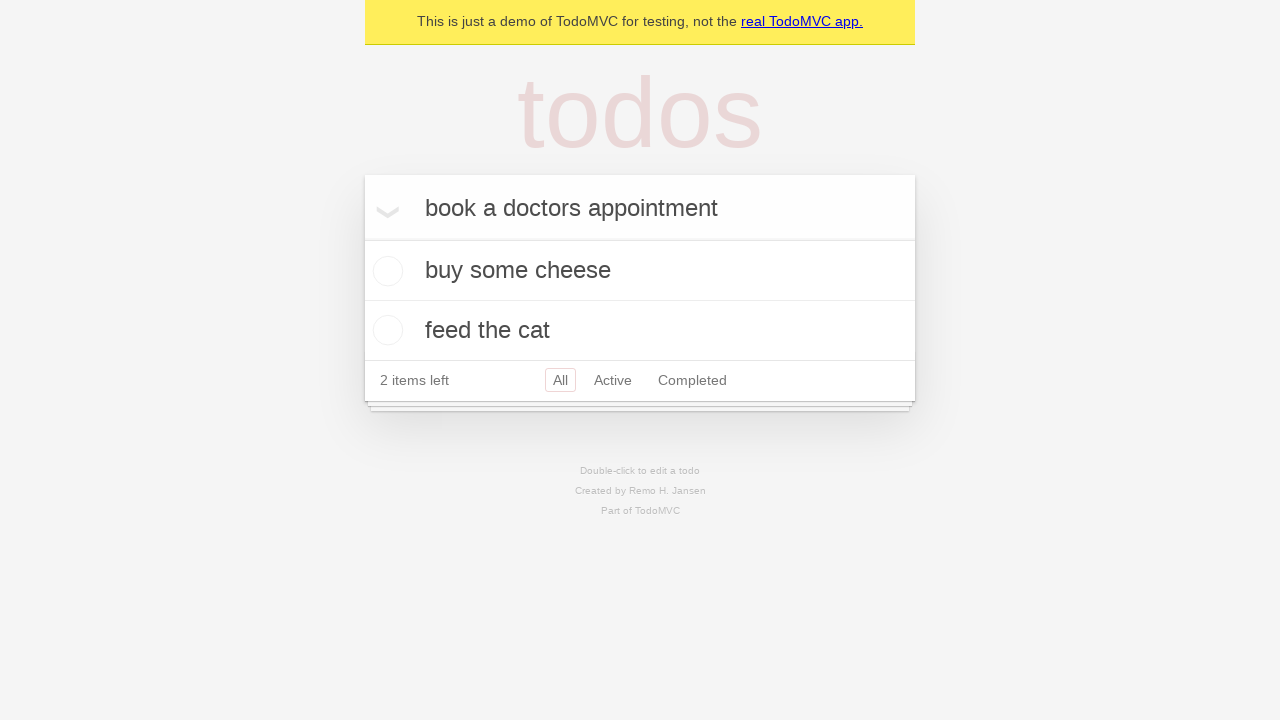

Pressed Enter to add third todo item on internal:attr=[placeholder="What needs to be done?"i]
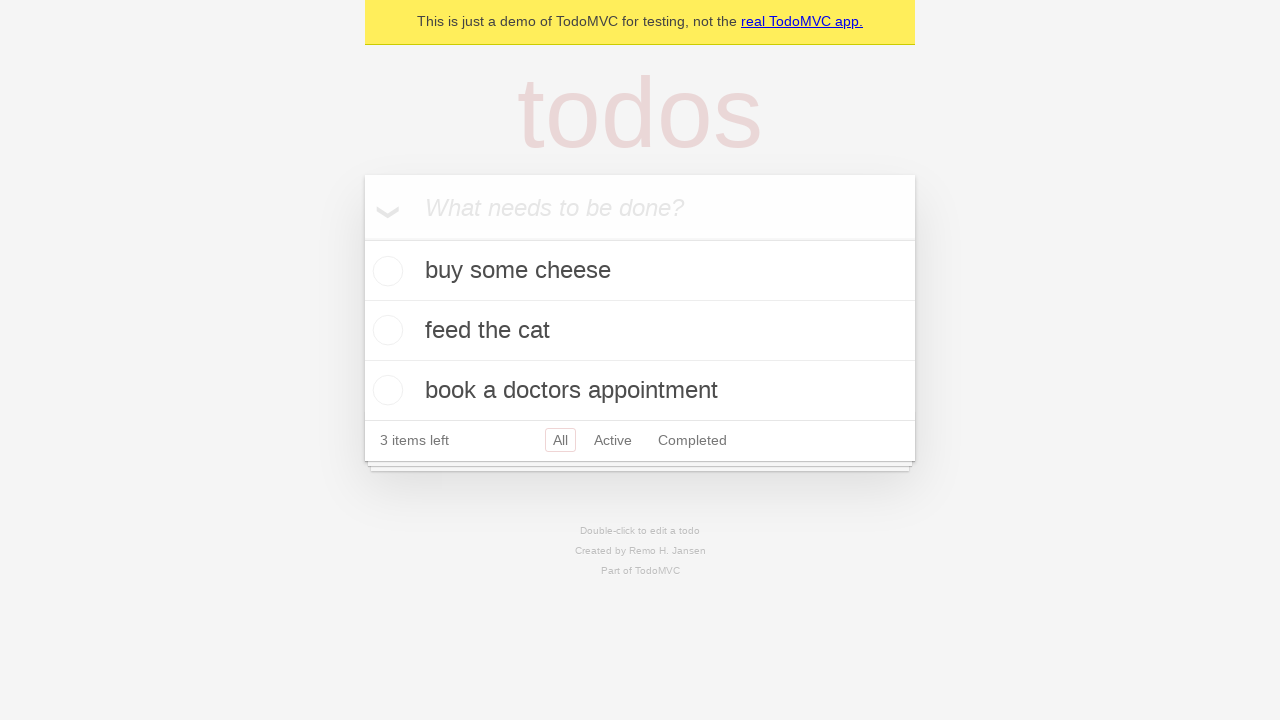

Checked the first todo item at (385, 271) on .todo-list li .toggle >> nth=0
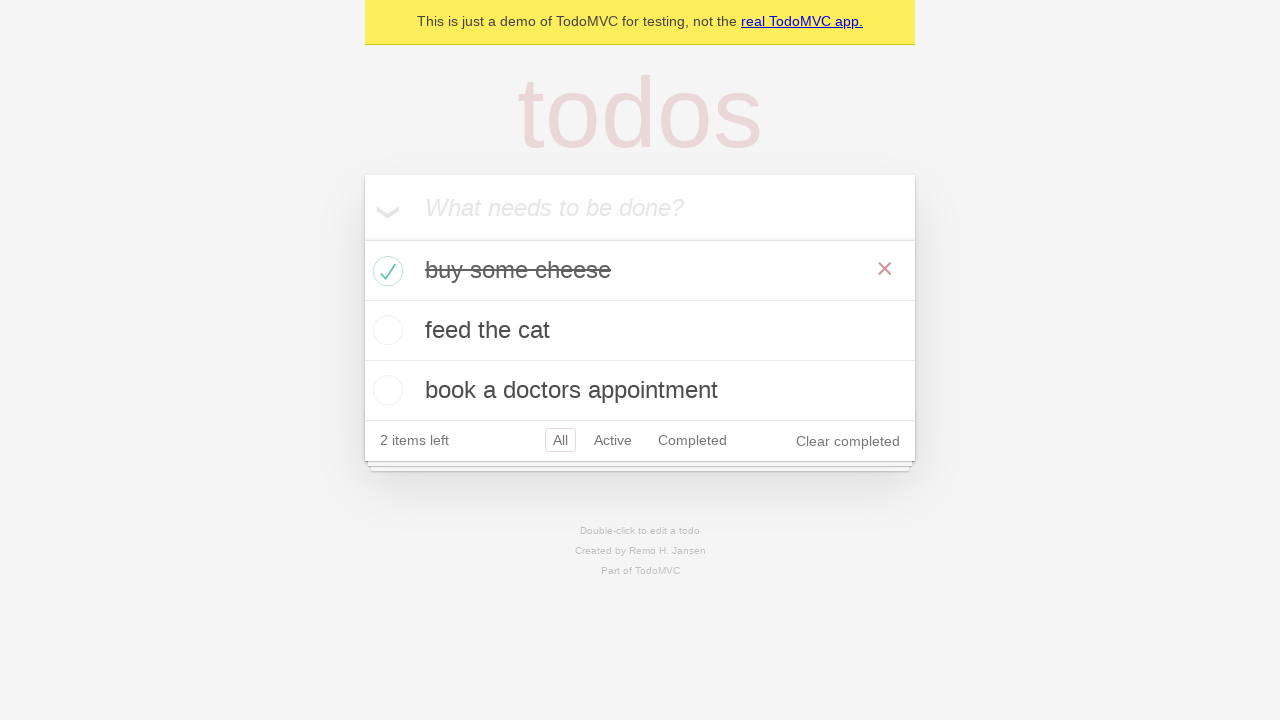

Verified Clear completed button is visible
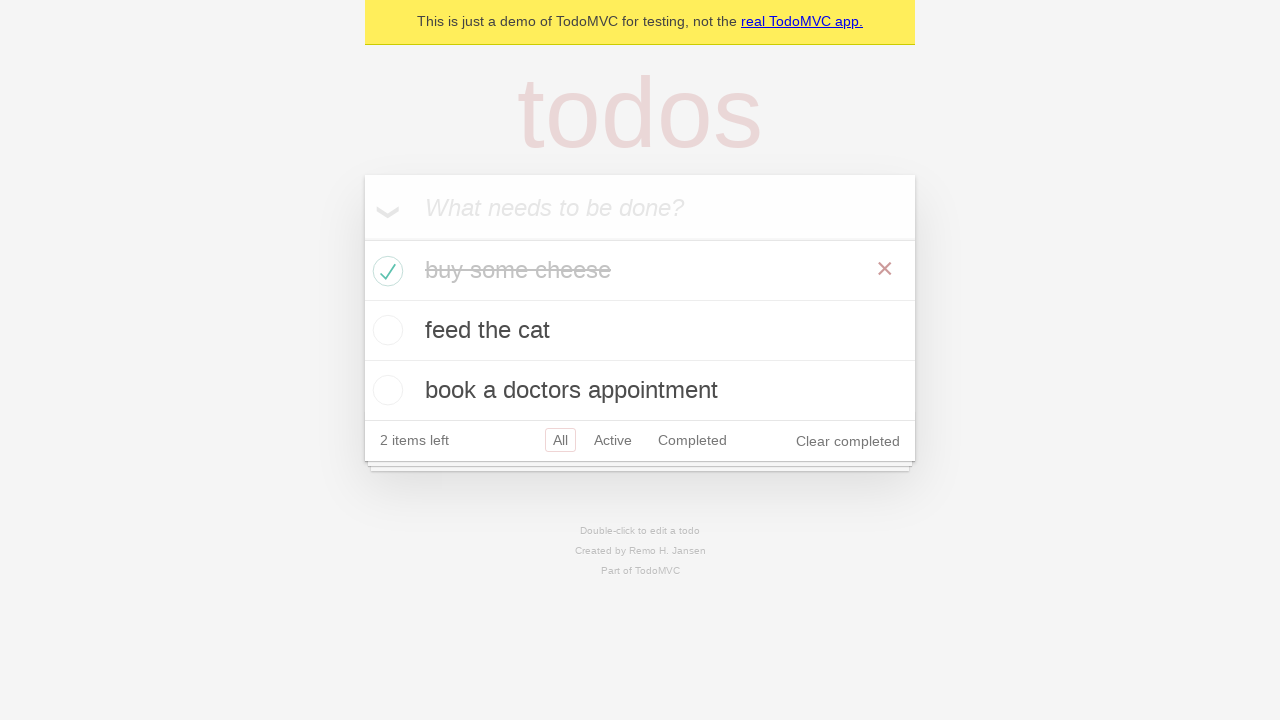

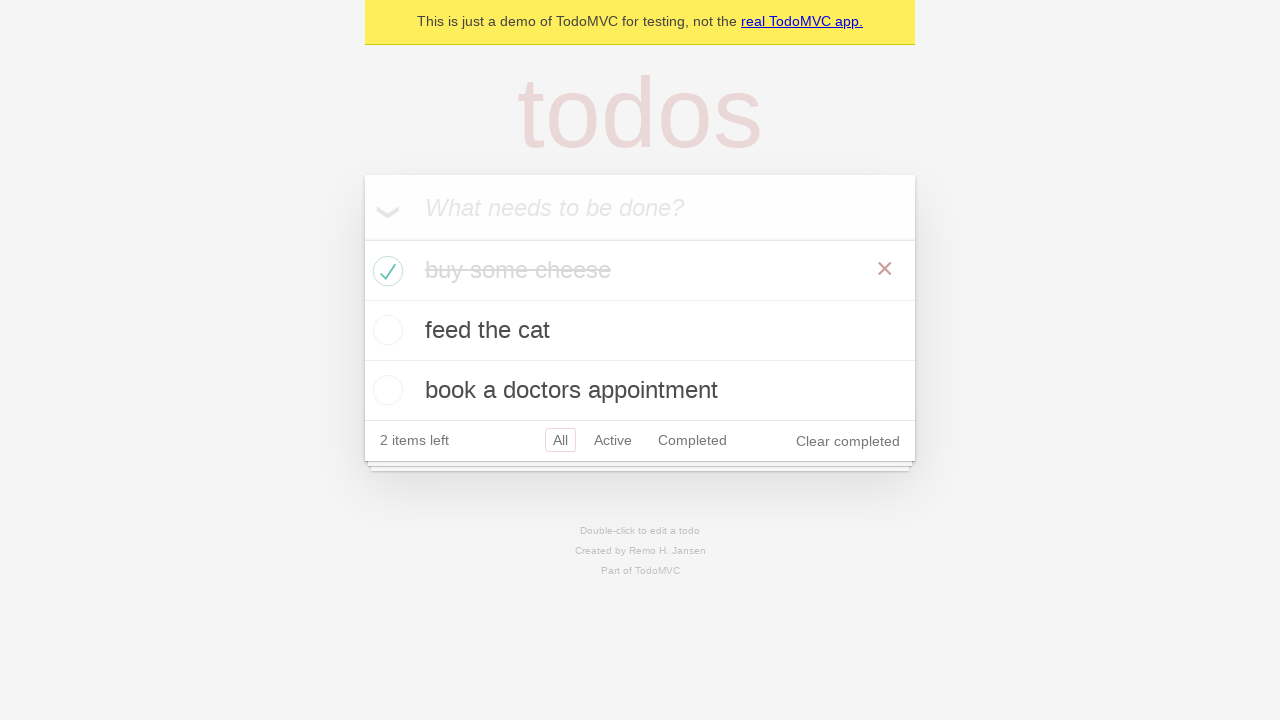